Clicks the Register button to navigate to the registration page

Starting URL: https://parabank.parasoft.com

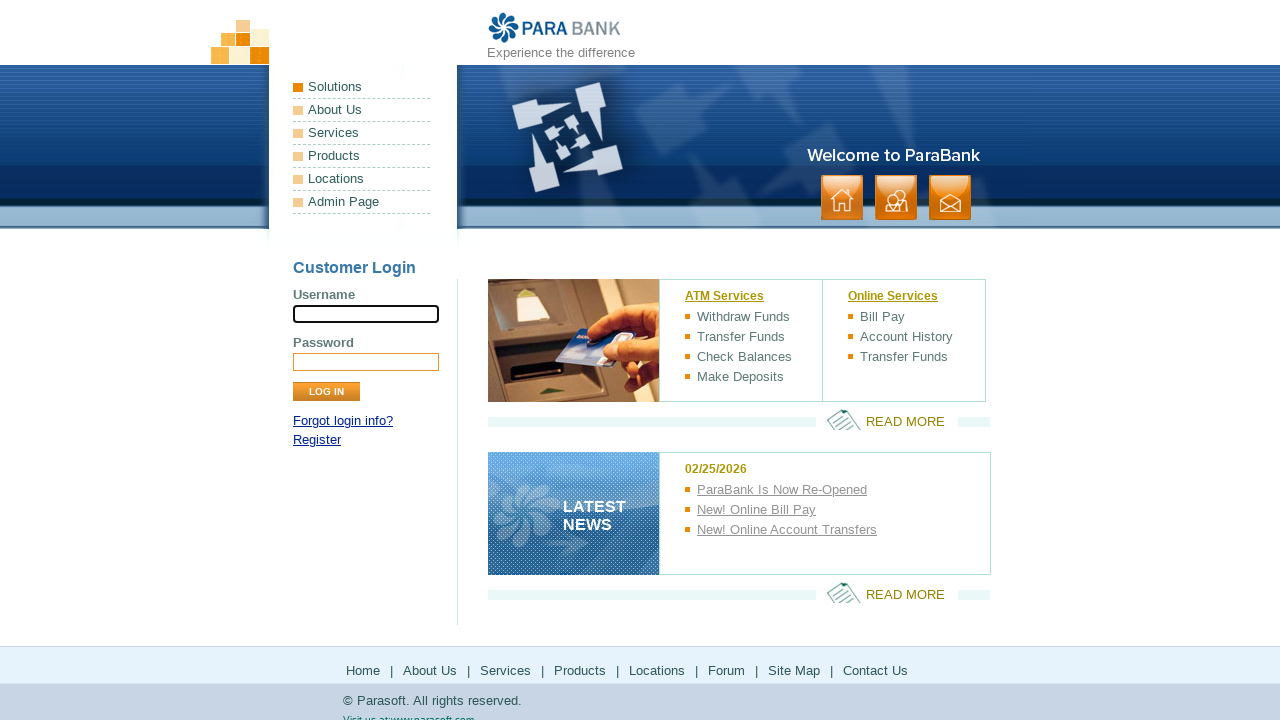

Navigated to ParaBank homepage
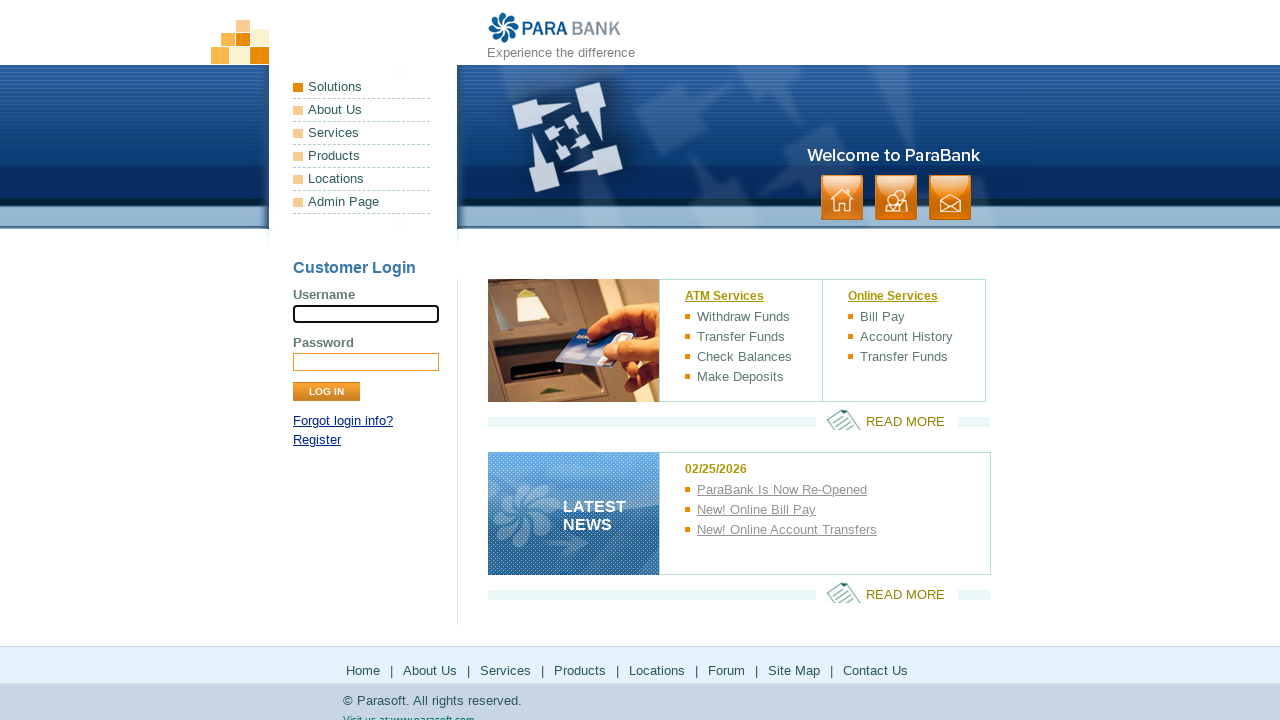

Clicked the Register button to navigate to registration page at (317, 440) on a:text('Register')
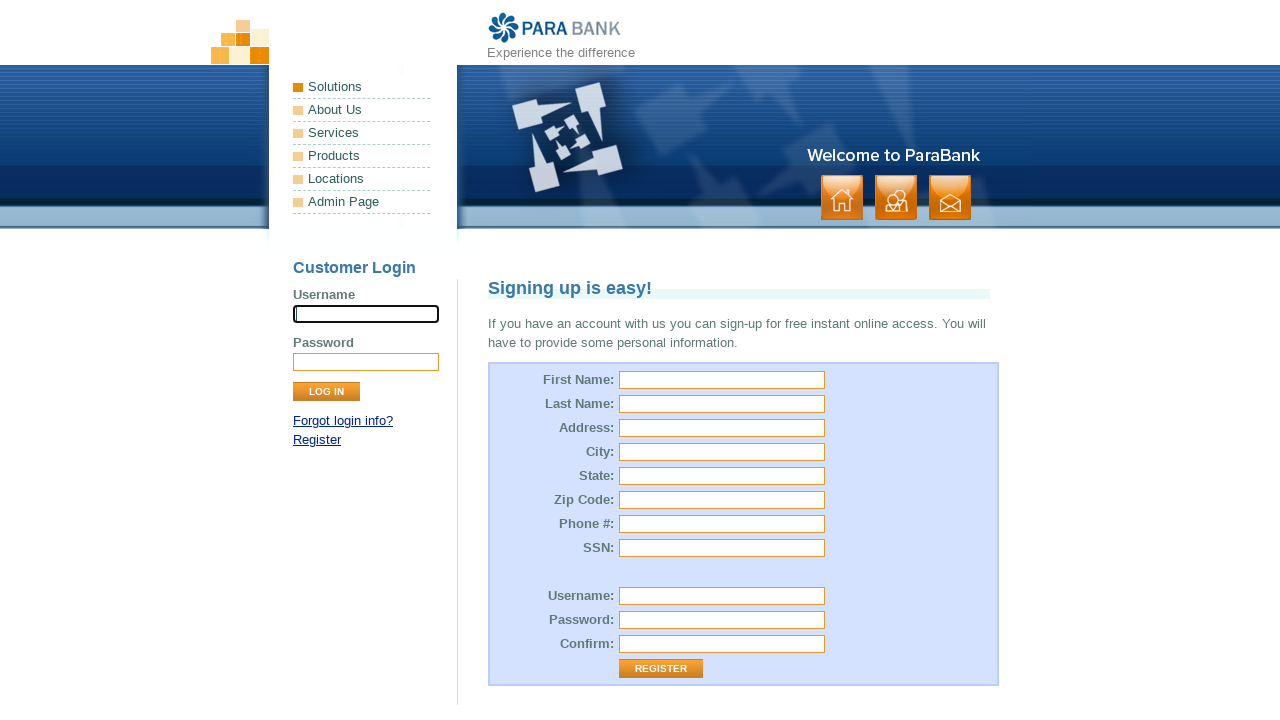

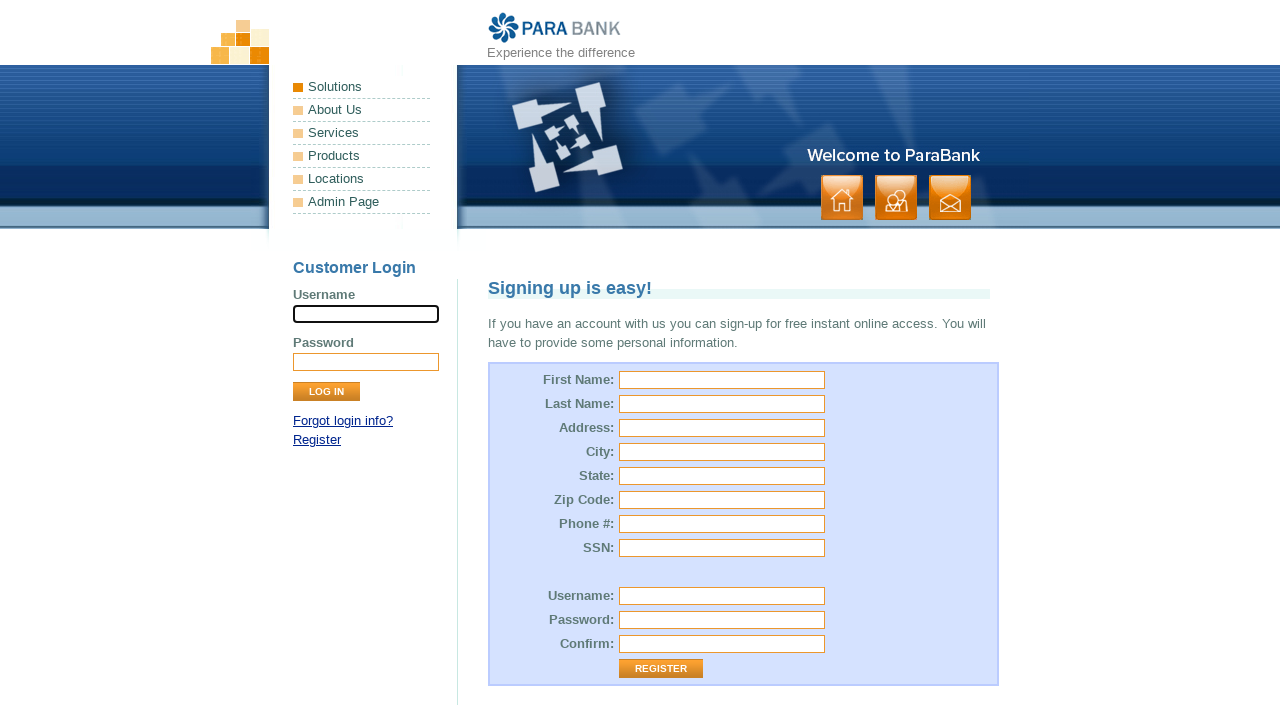